Tests dropdown selection functionality by selecting "Python" option from a course dropdown menu

Starting URL: https://www.hyrtutorials.com/p/html-dropdown-elements-practice.html

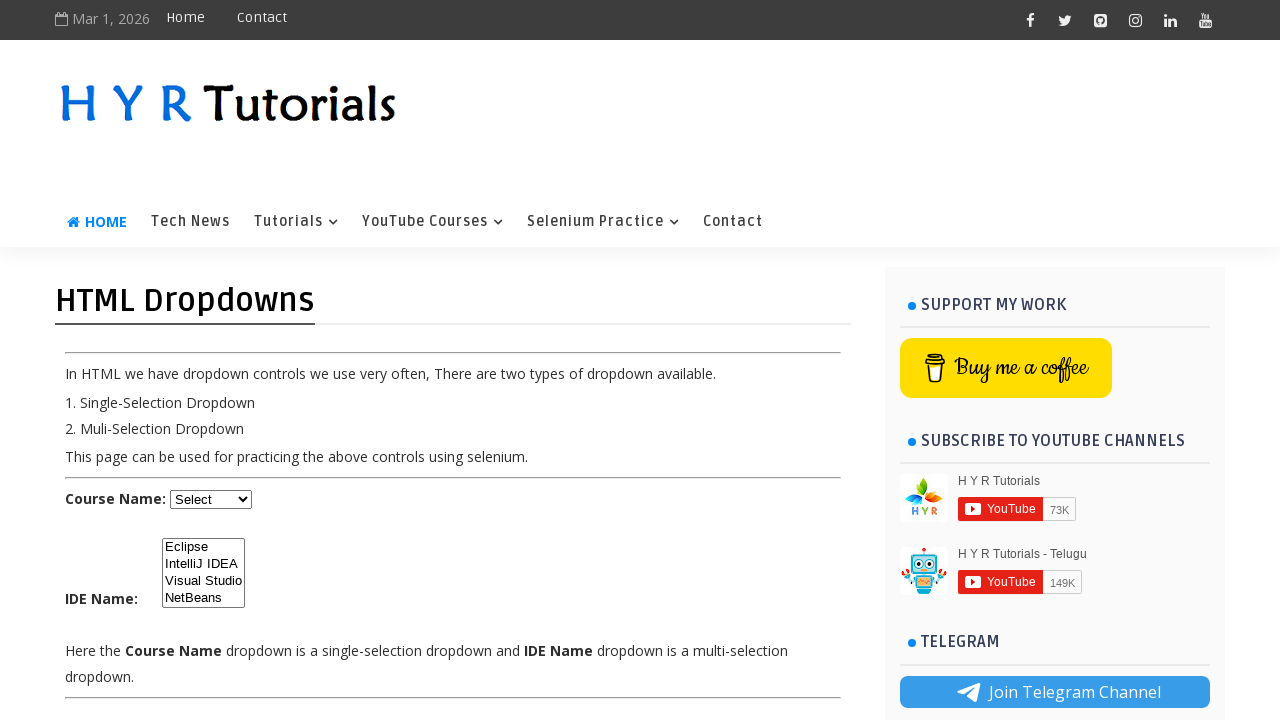

Navigated to HTML dropdown elements practice page
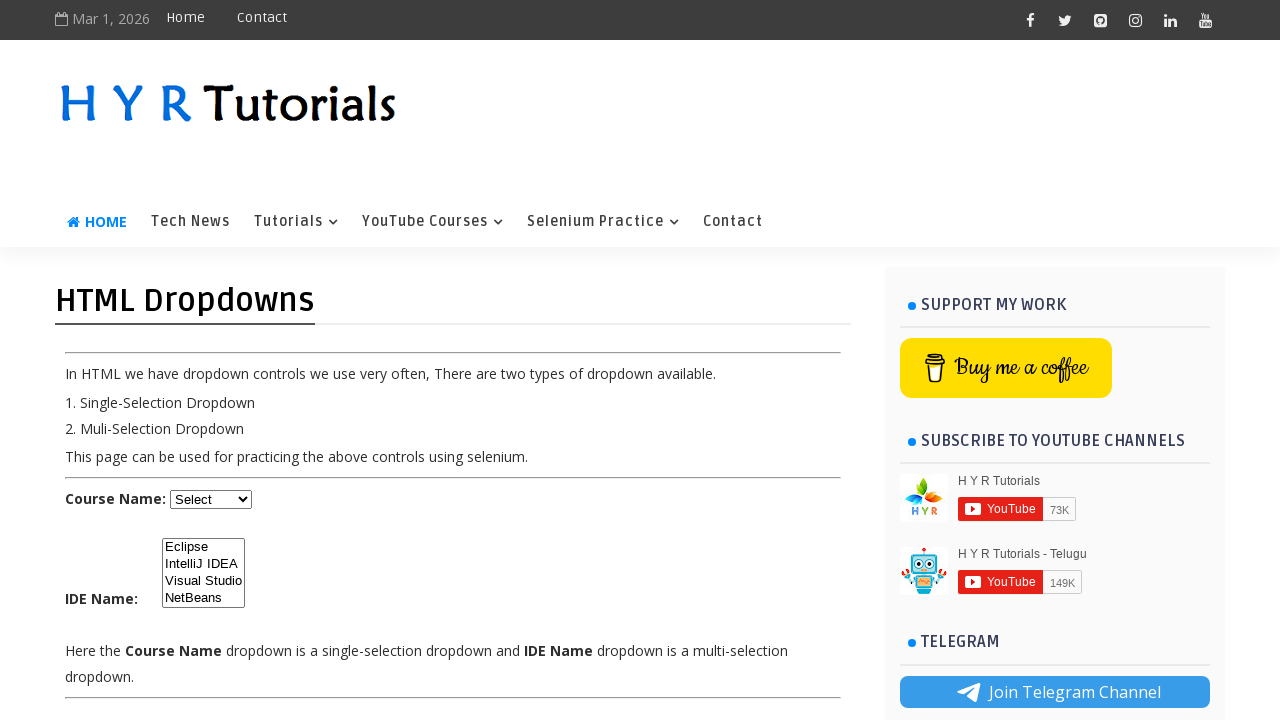

Selected 'Python' option from course dropdown menu on select#course
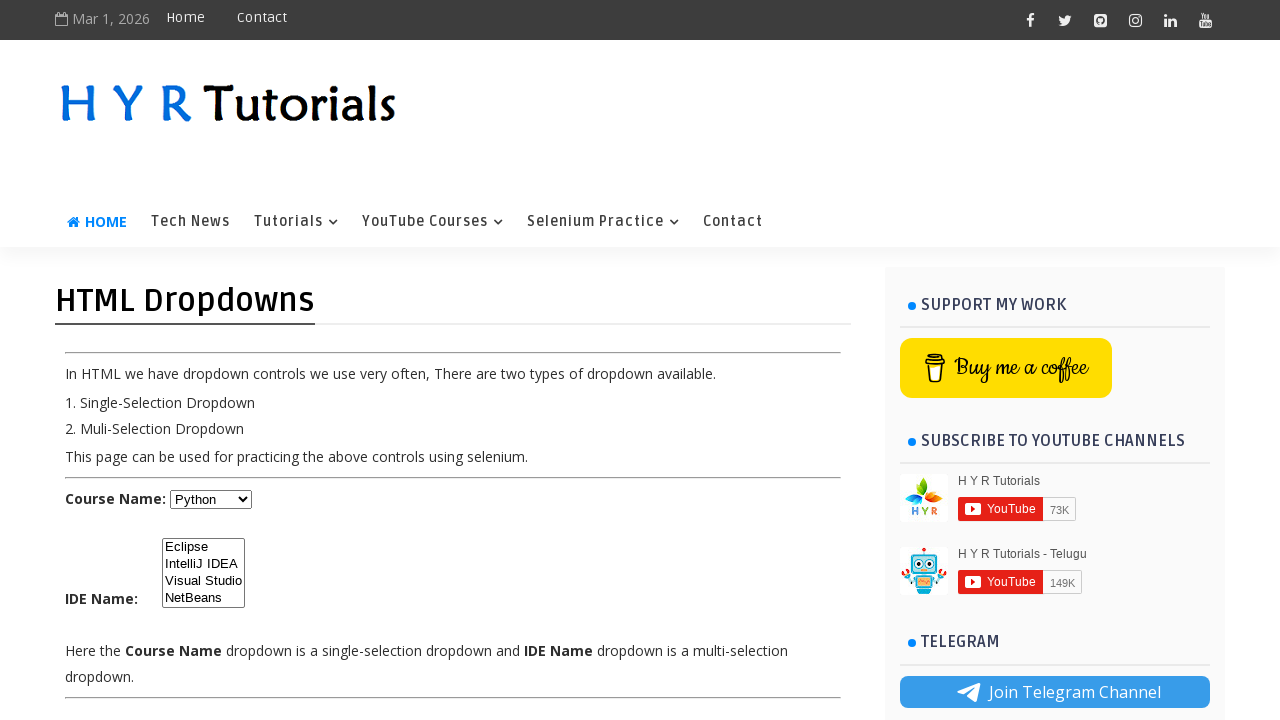

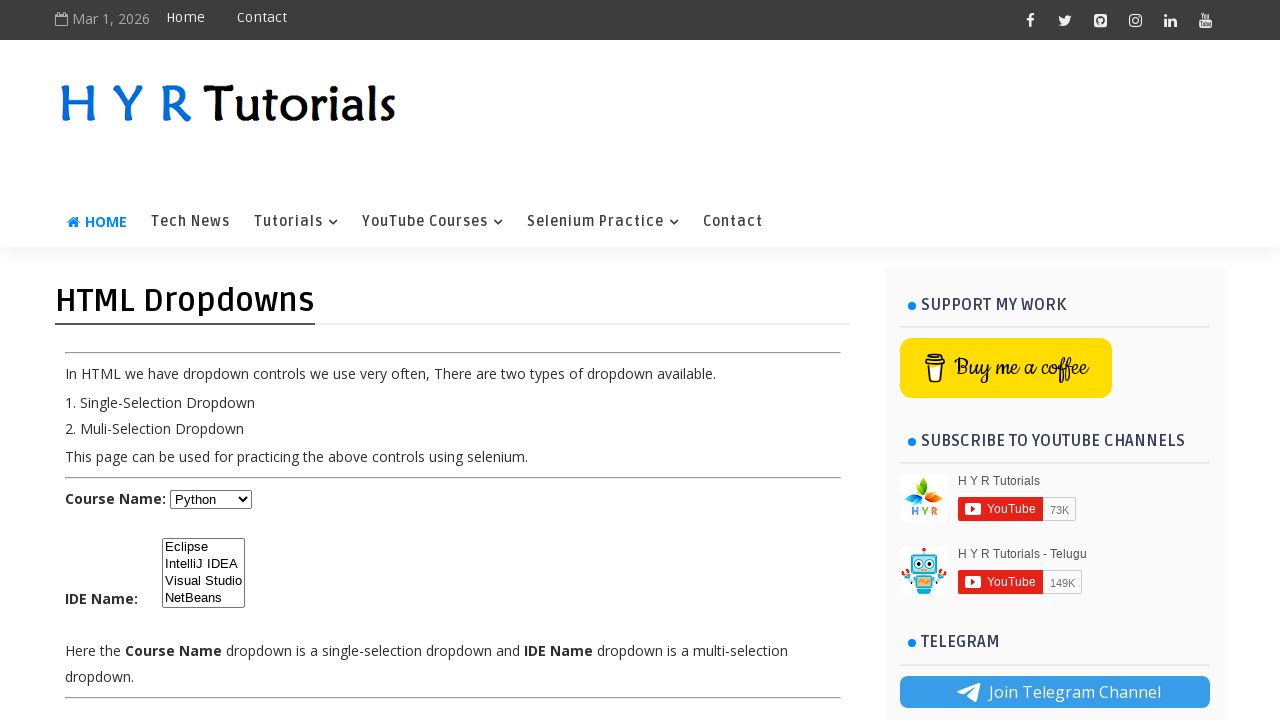